Tests autocomplete dropdown functionality by typing a partial query and selecting a specific option from the suggestions

Starting URL: https://rahulshettyacademy.com/dropdownsPractise/

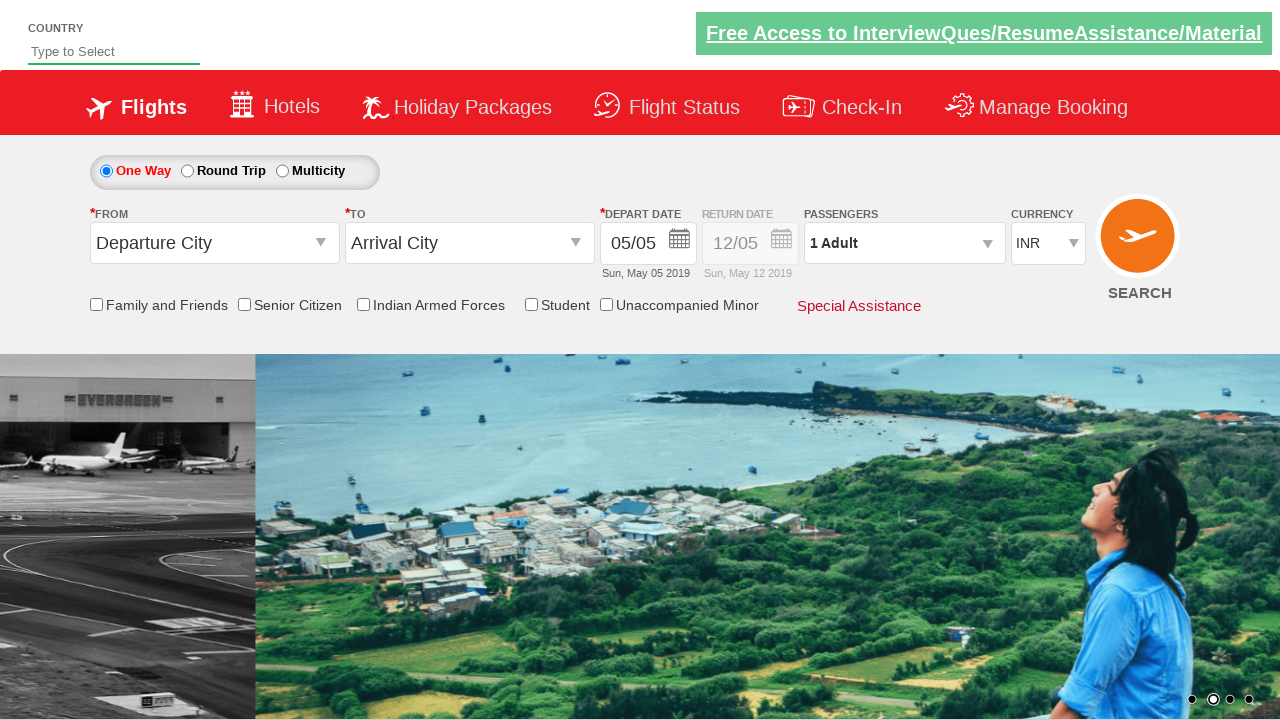

Filled autocomplete field with 'ind' on #autosuggest
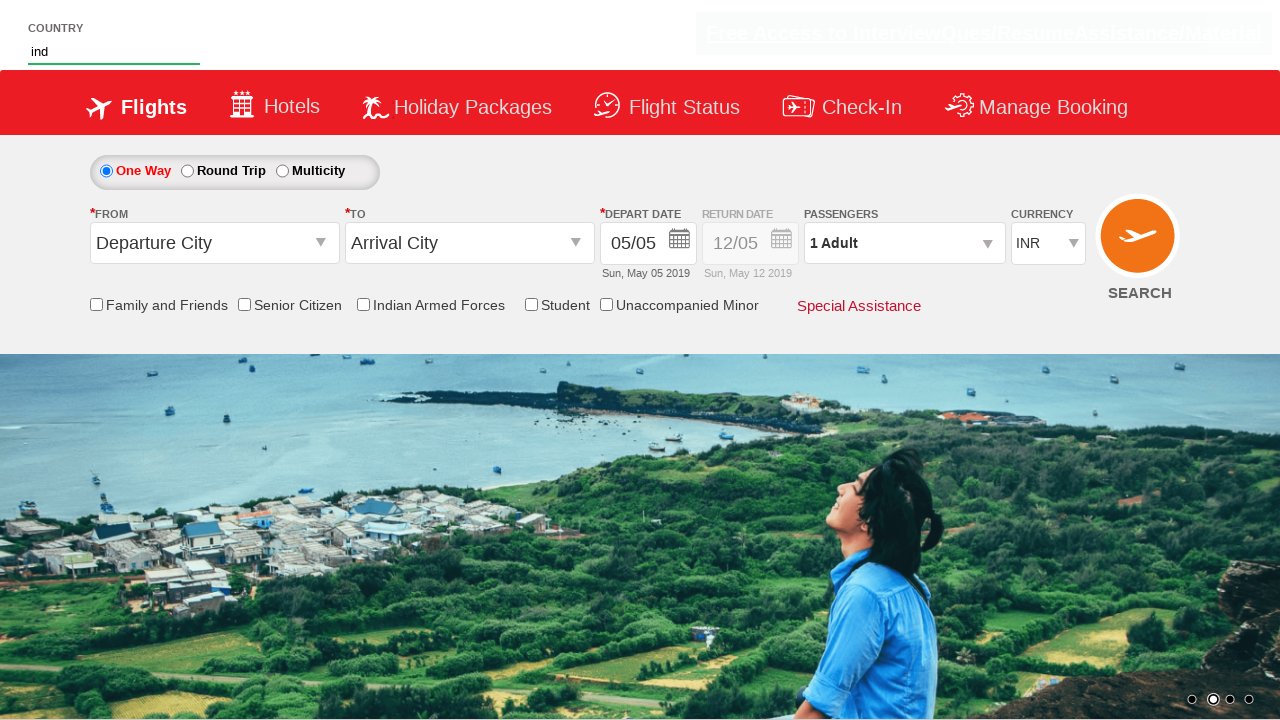

Autocomplete dropdown options appeared
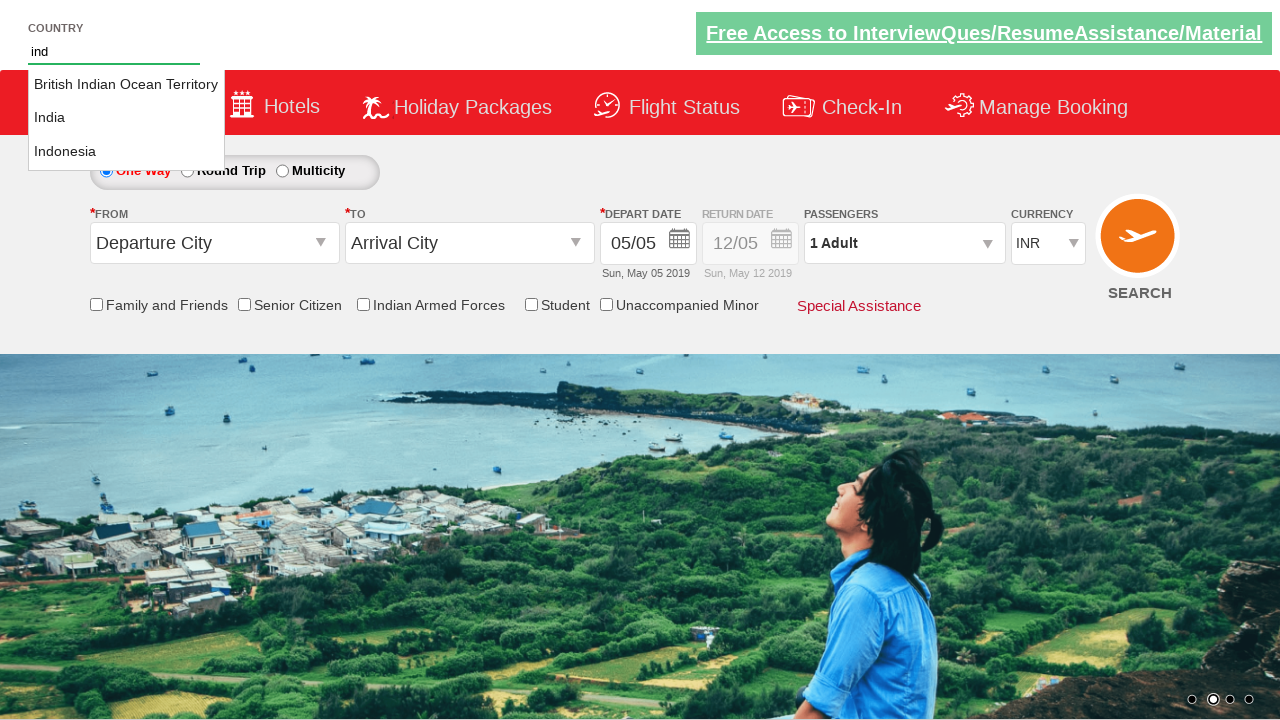

Selected 'India' from autocomplete dropdown at (126, 118) on ul li.ui-menu-item a >> nth=1
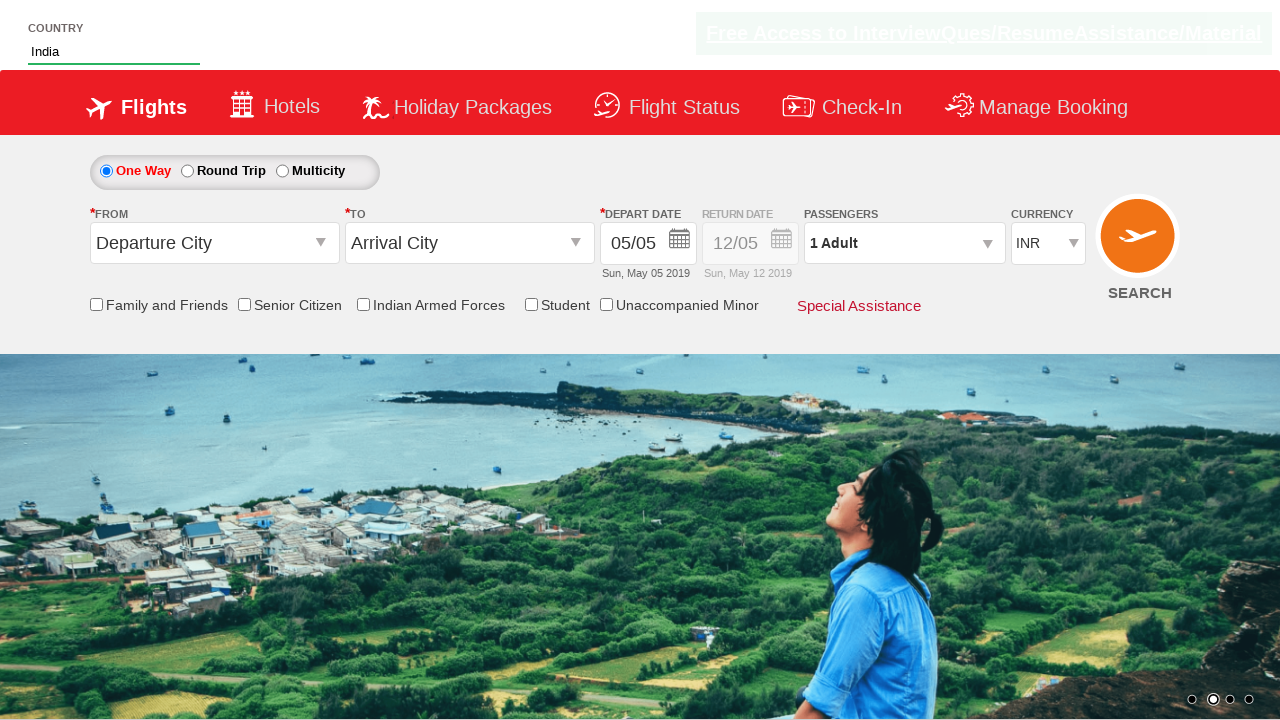

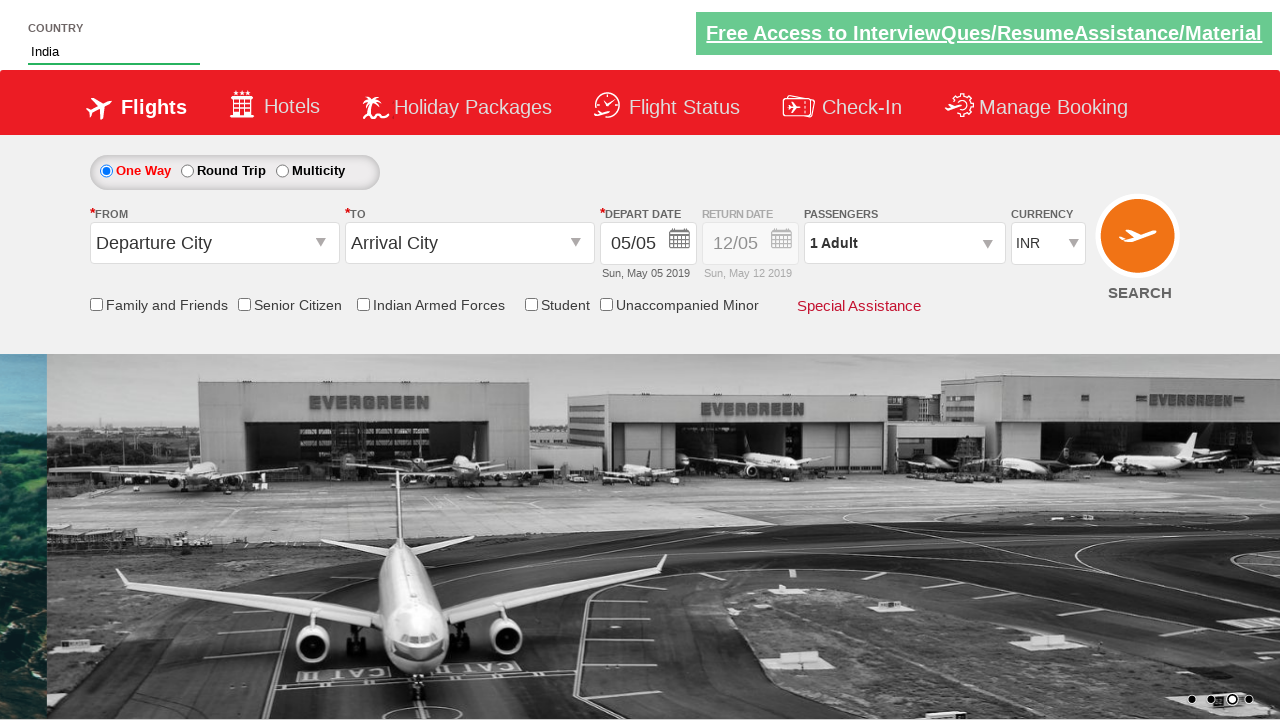